Tests country selection dropdown functionality by clicking on the dropdown and selecting a specific country from the list

Starting URL: https://www.dummyticket.com/dummy-ticket-for-visa-application/

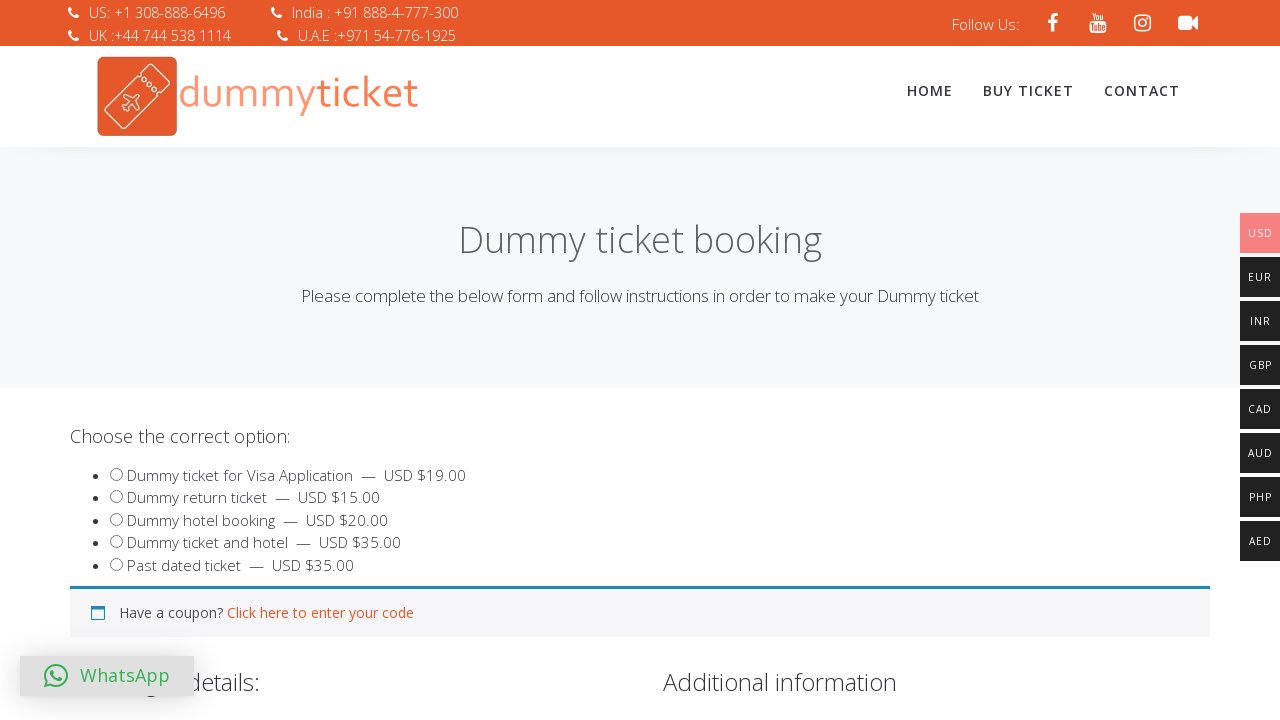

Clicked on country dropdown to open it at (344, 360) on span#select2-billing_country-container
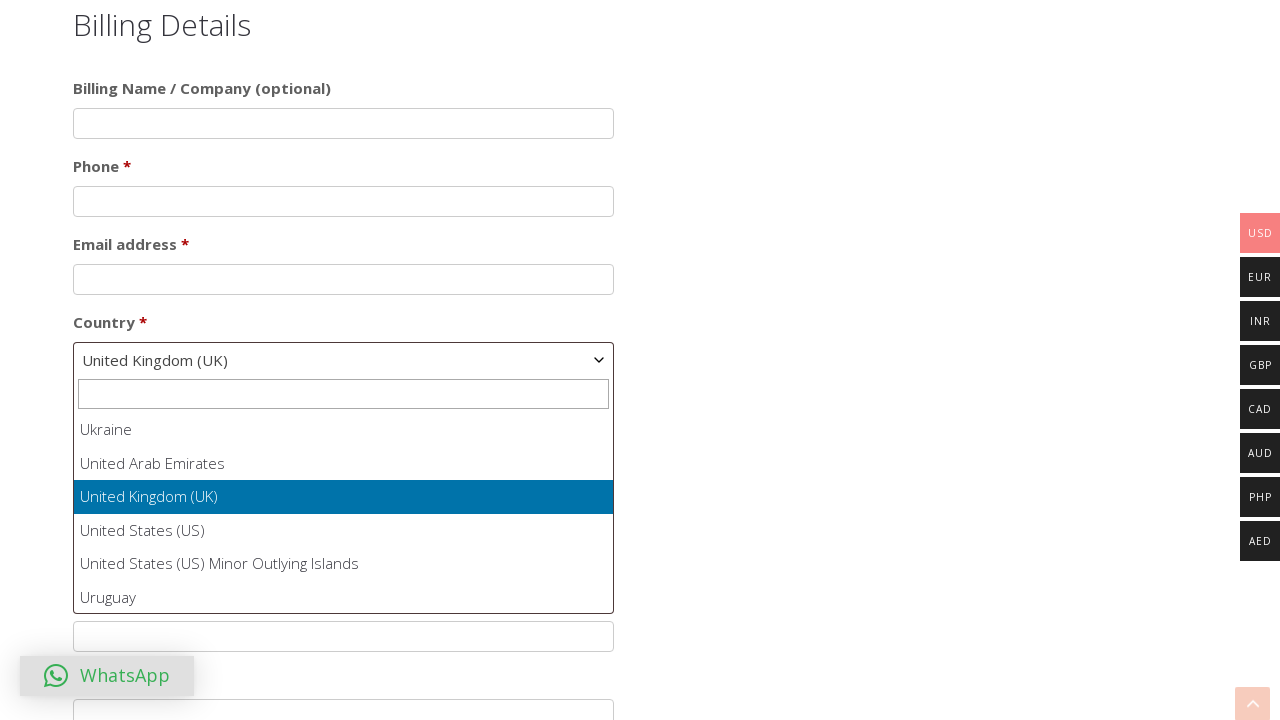

Dropdown options are now visible
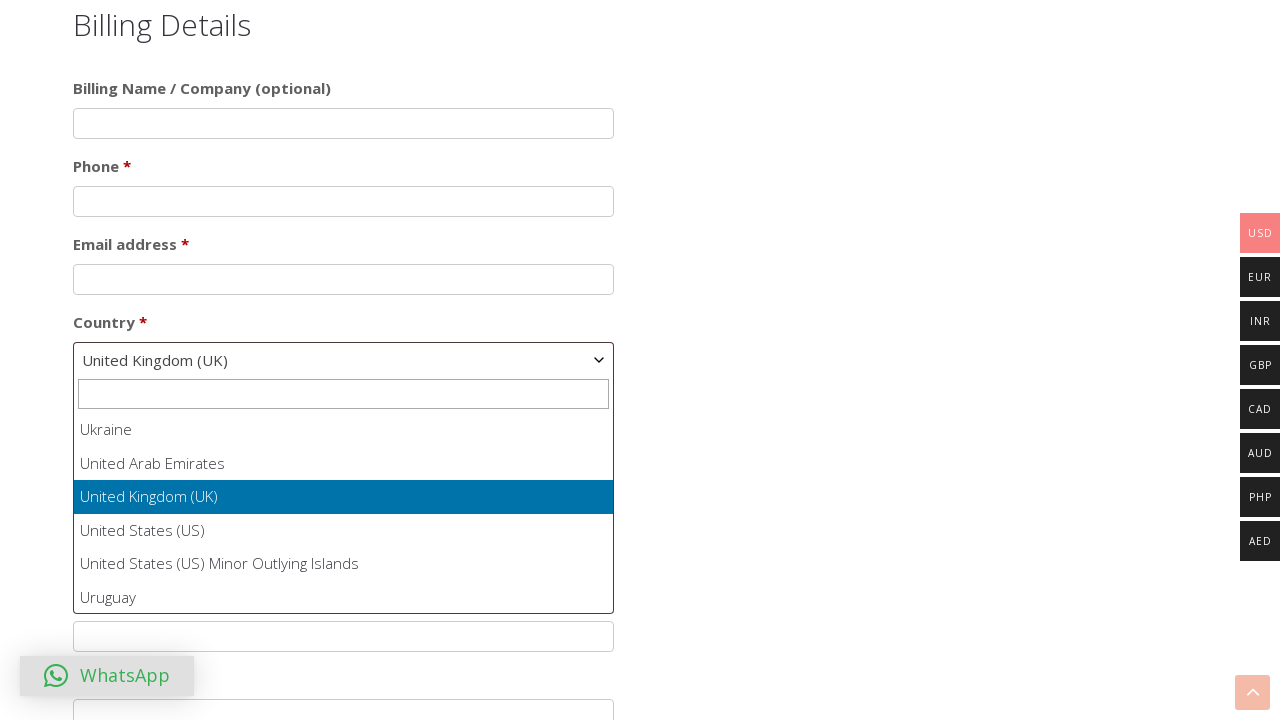

Selected 'Uzbekistan' from the country dropdown at (344, 513) on ul#select2-billing_country-results li >> nth=238
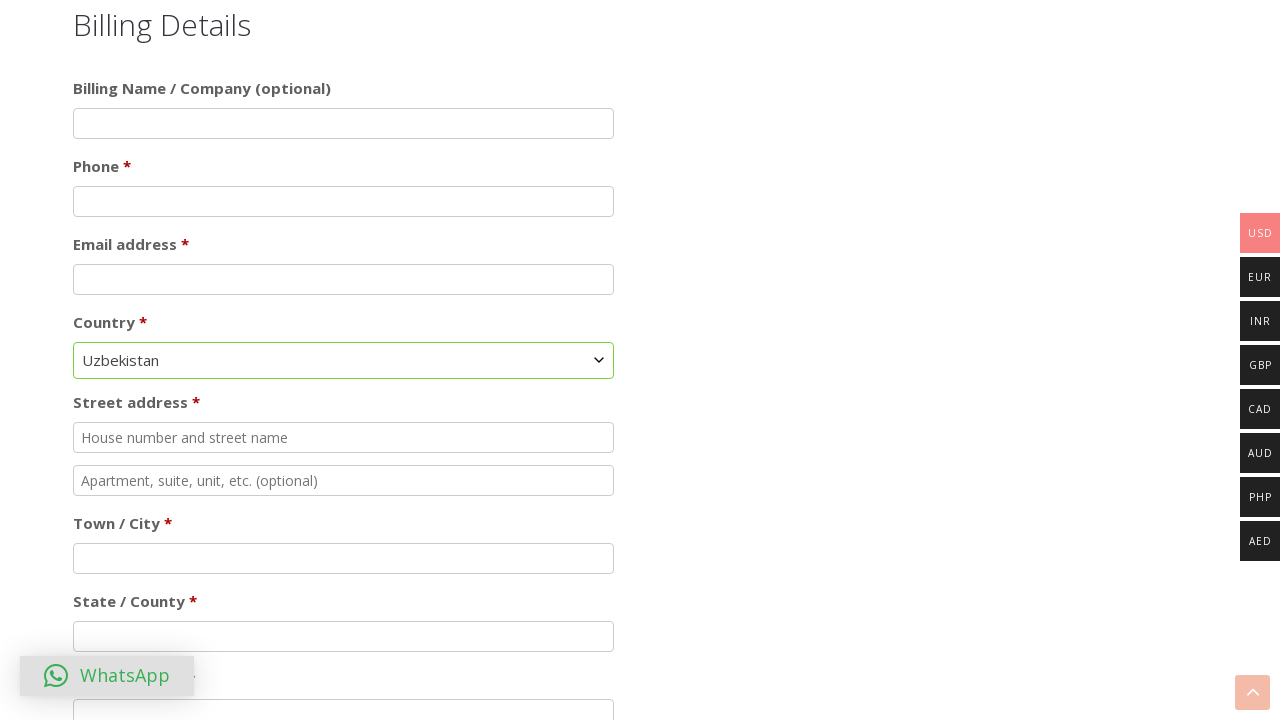

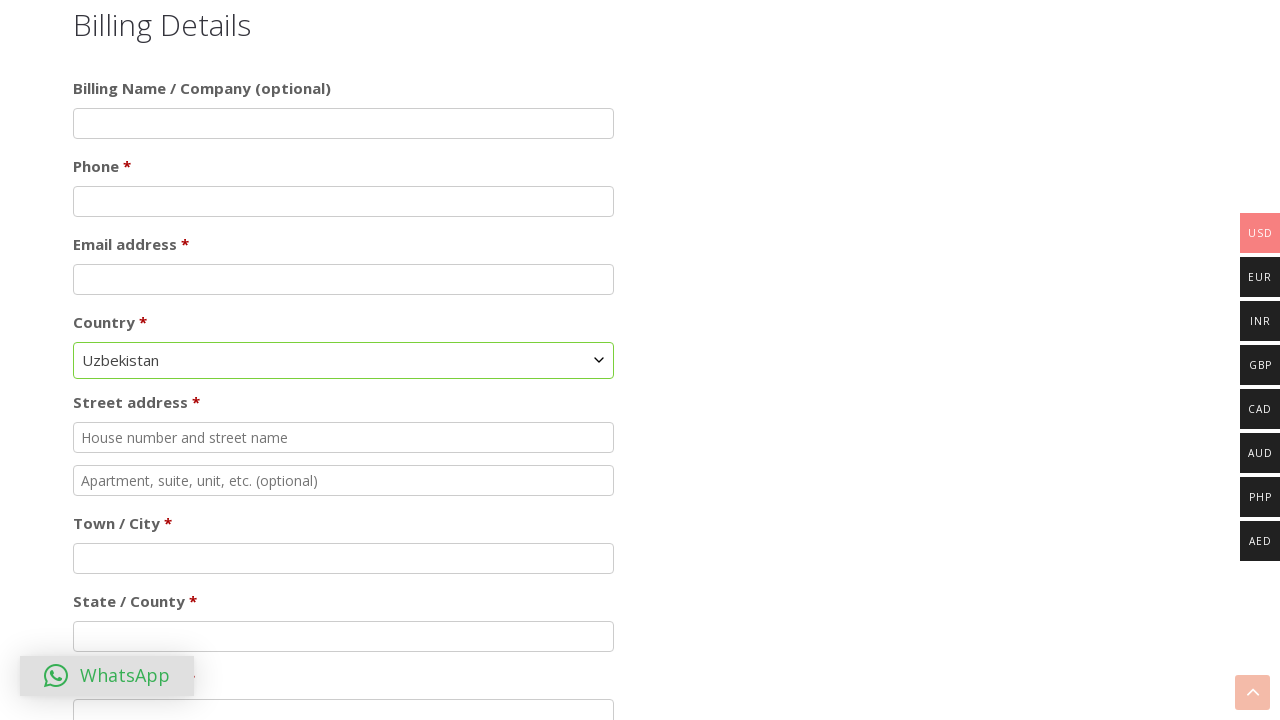